Tests opening a new tab from Switch Window page and verifying the logo text in the new tab

Starting URL: https://formy-project.herokuapp.com/

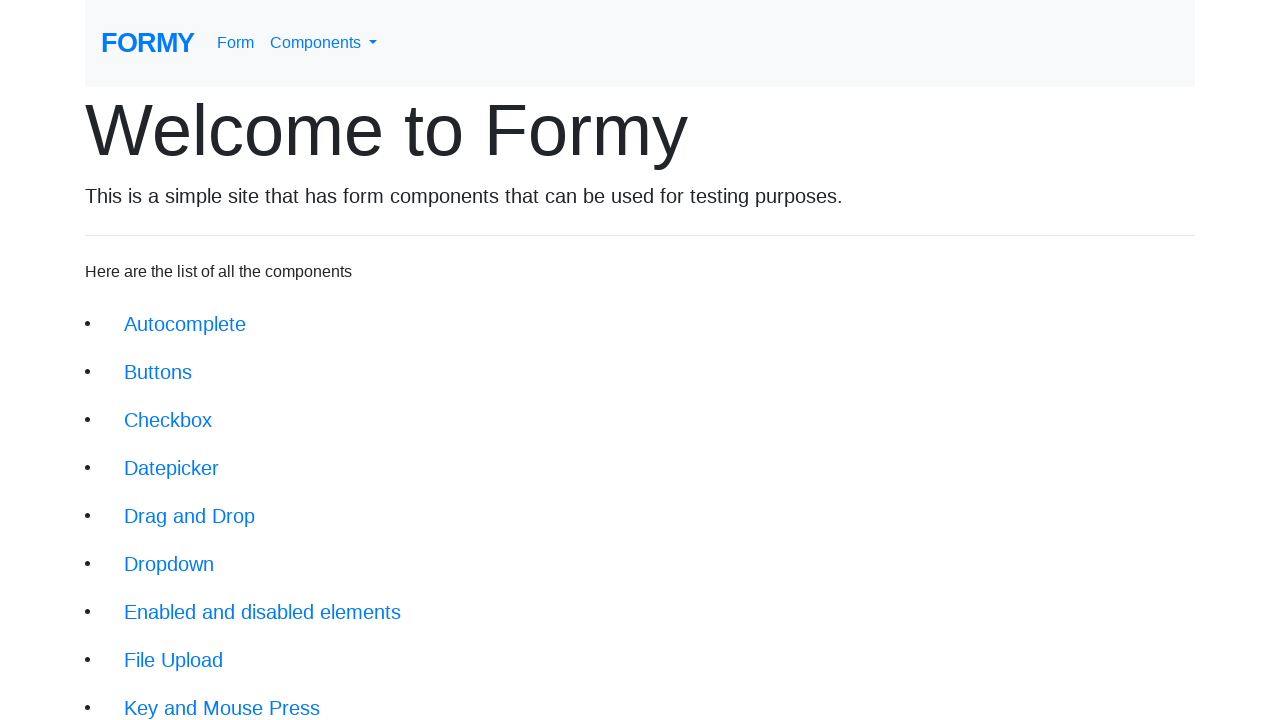

Clicked on Switch Window link at (191, 648) on xpath=//a[@class='btn btn-lg' and text()='Switch Window']
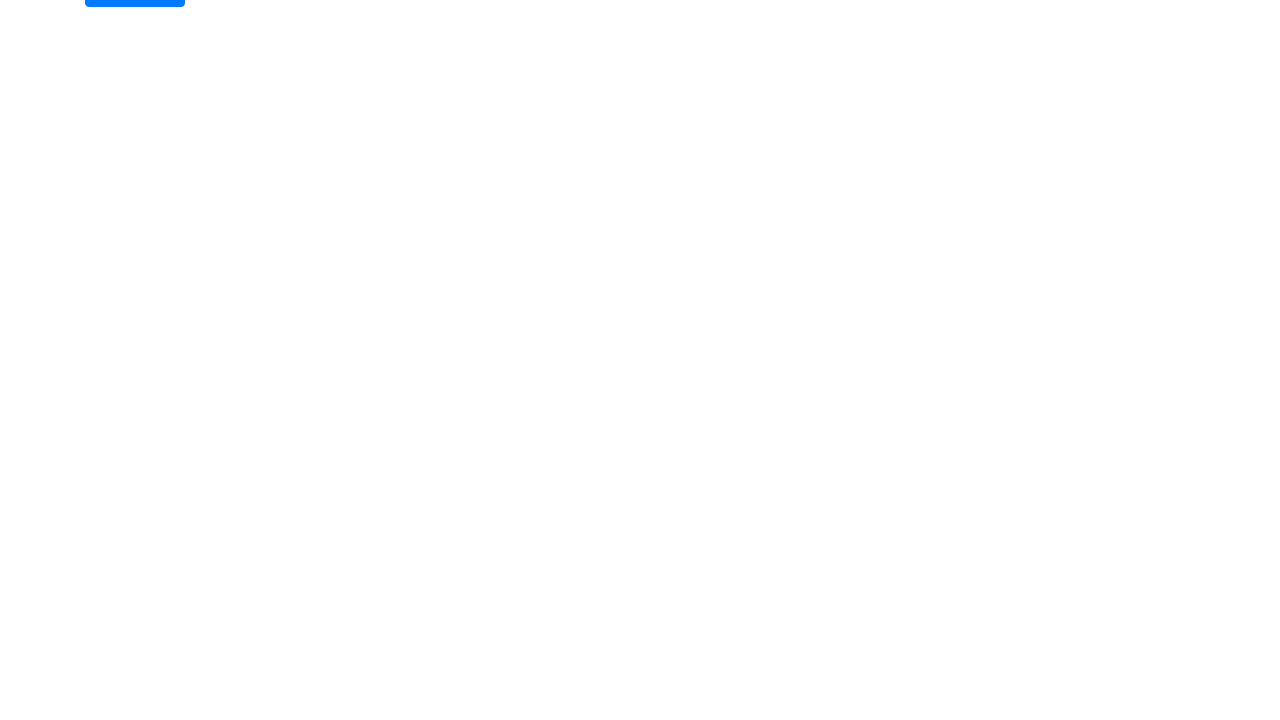

Switch Window page loaded and new-tab-button selector found
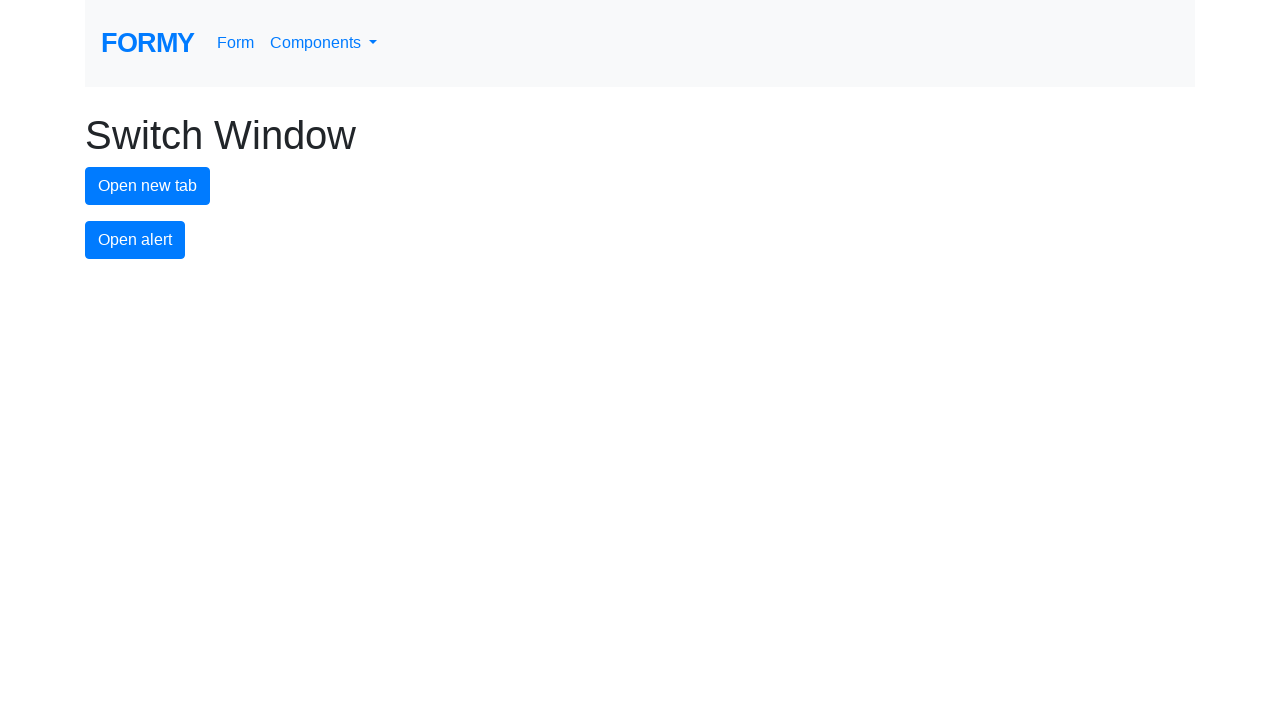

Clicked new-tab-button to open a new tab at (148, 186) on #new-tab-button
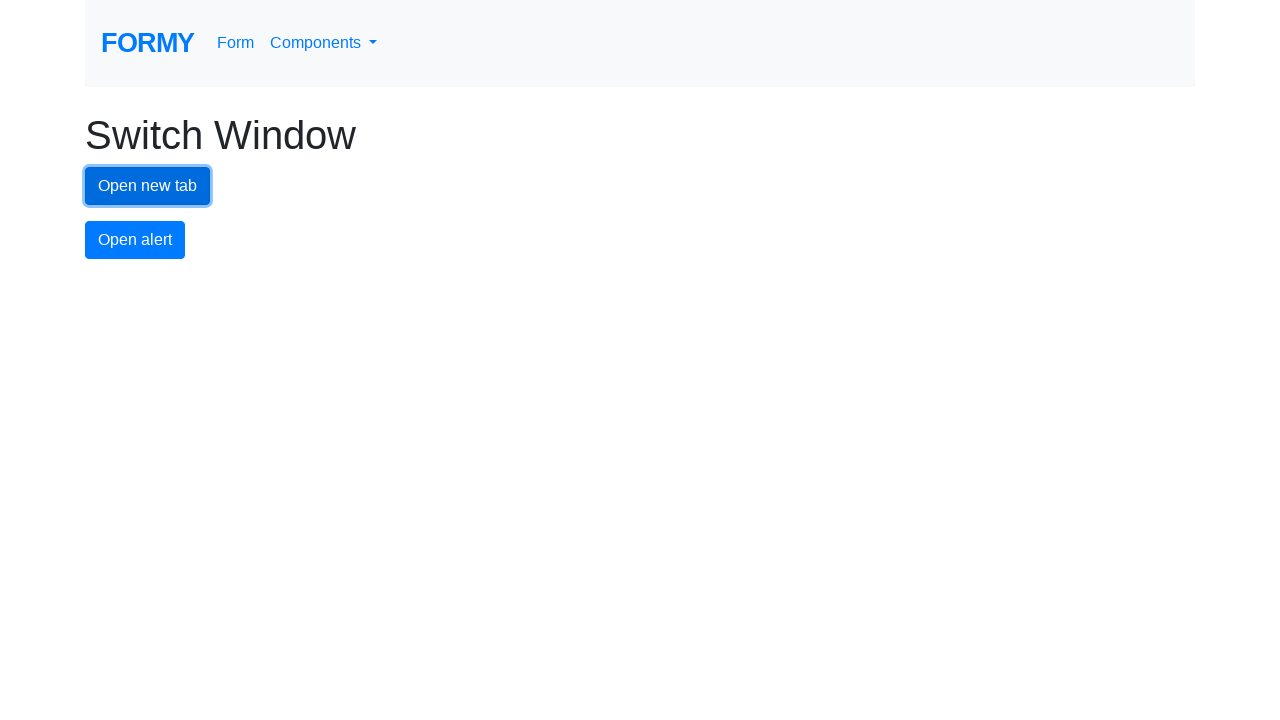

New tab opened and page load state completed
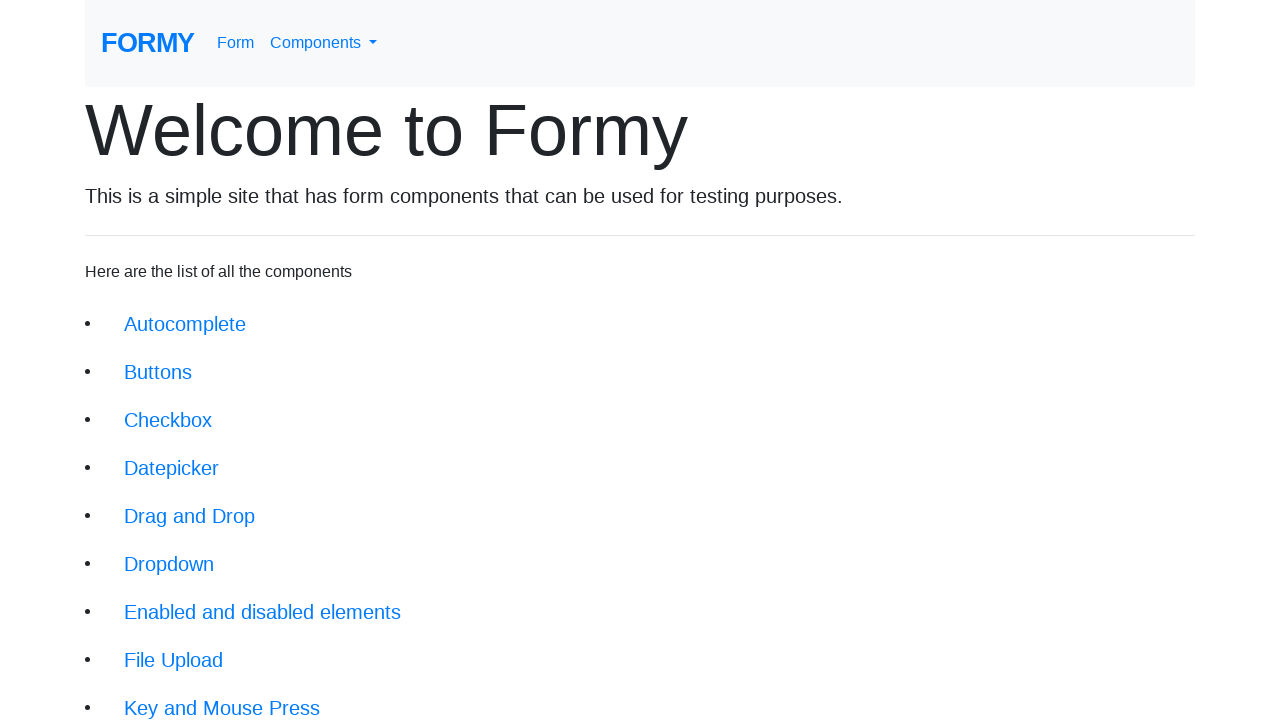

Logo element found in new tab
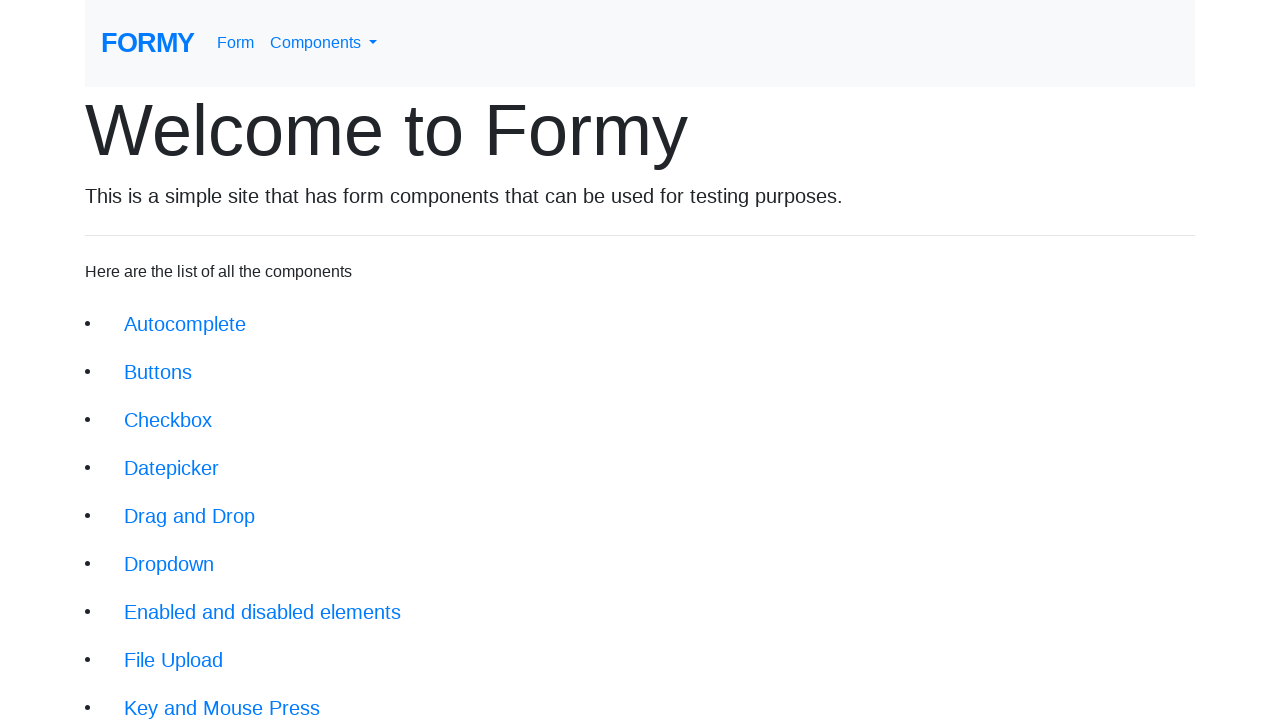

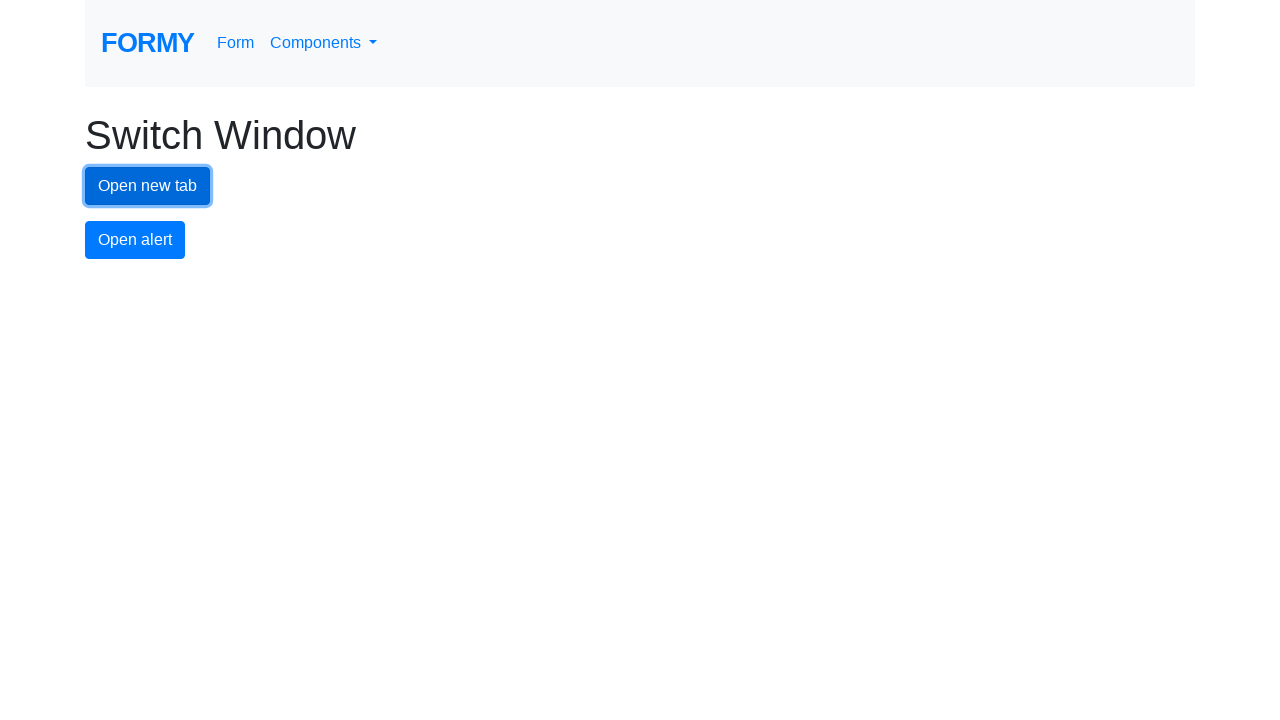